Tests table handling functionality by locating a product table, verifying its structure (columns and rows), and navigating through all pagination pages.

Starting URL: https://testautomationpractice.blogspot.com/

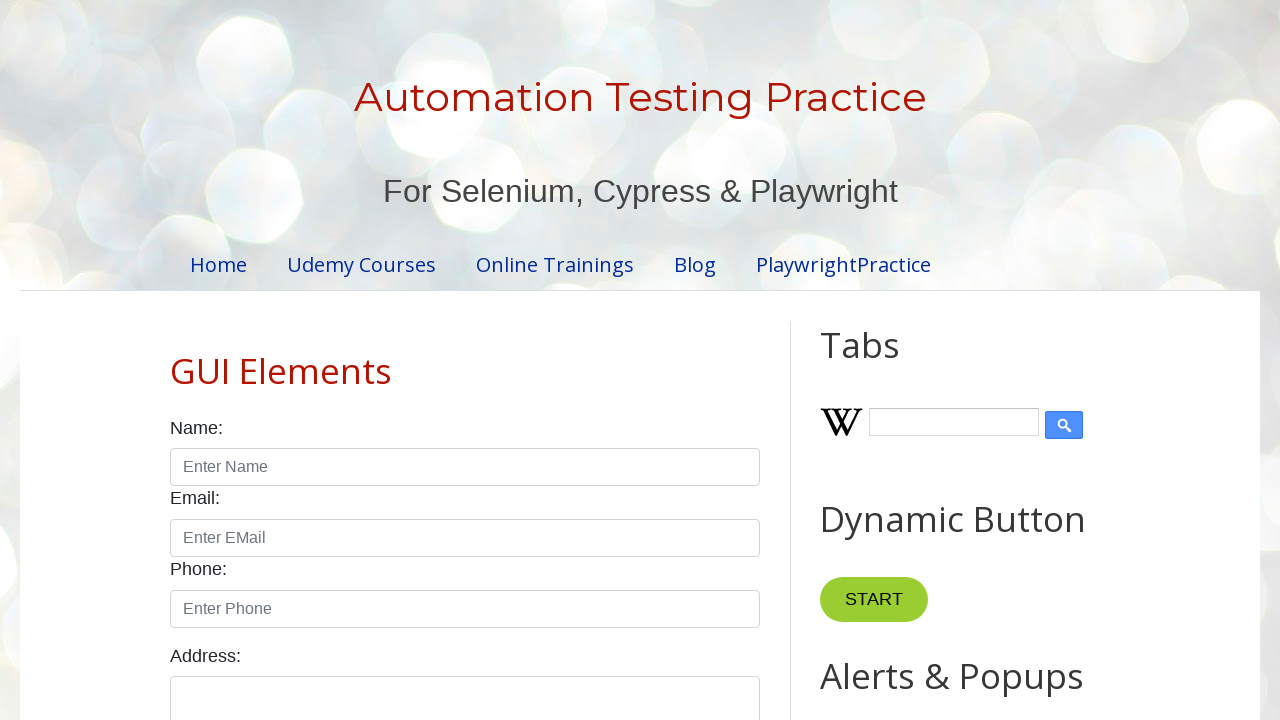

Located product table element
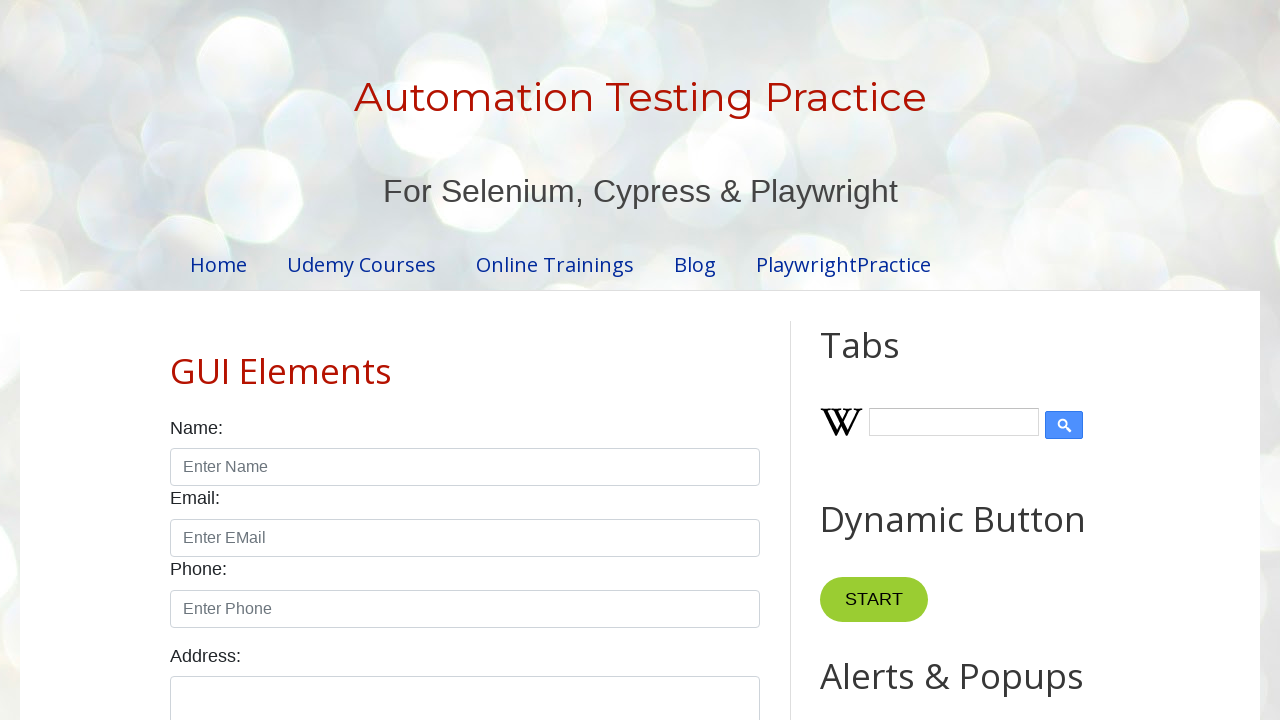

Product table is now visible
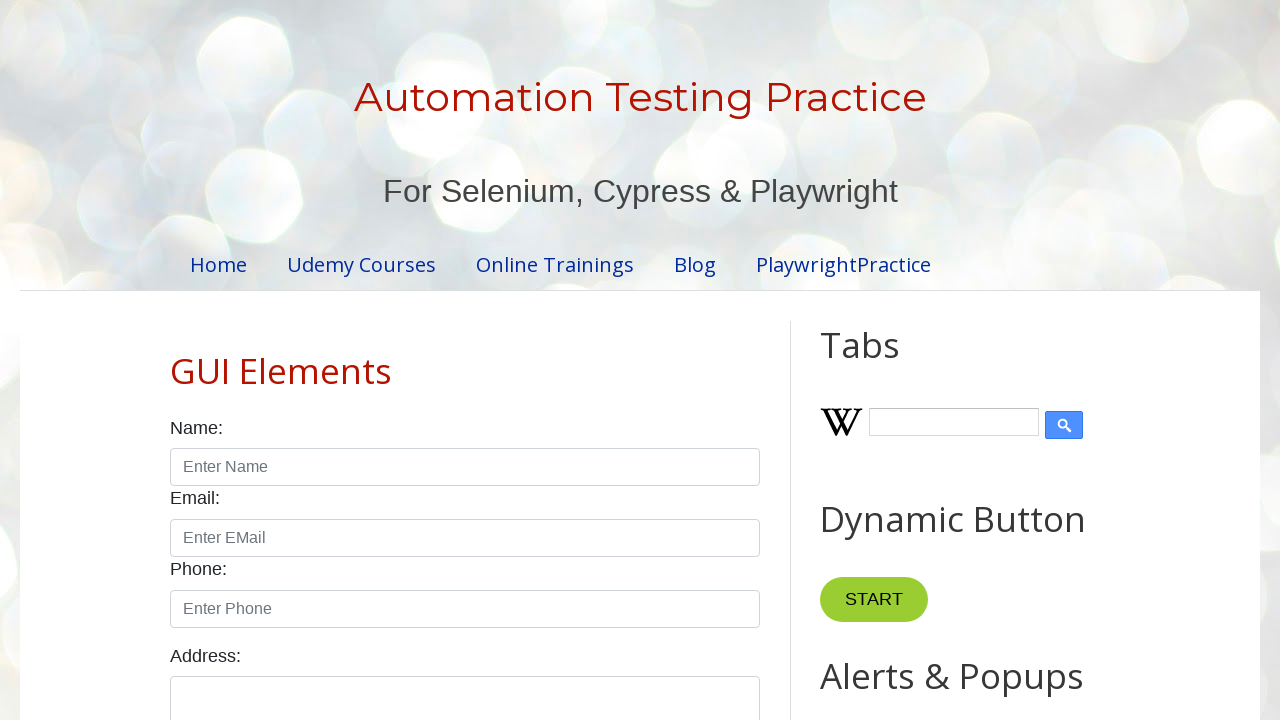

Located table column headers
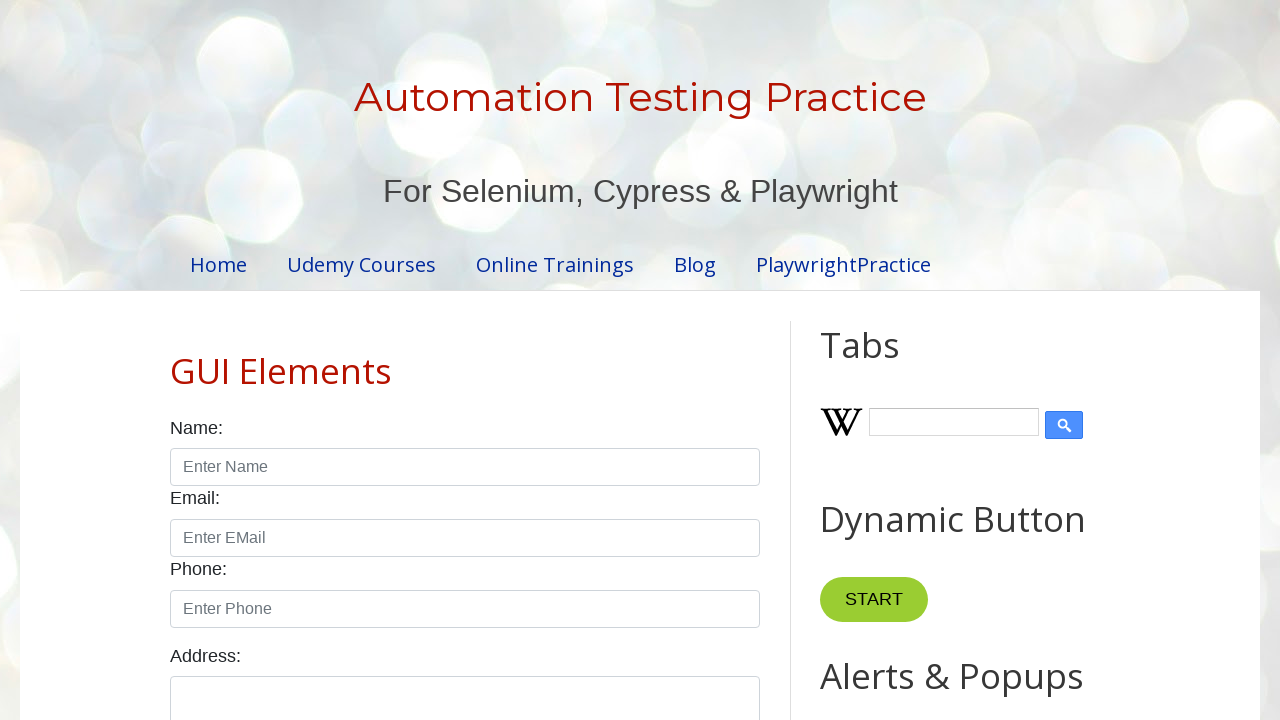

Located table body rows
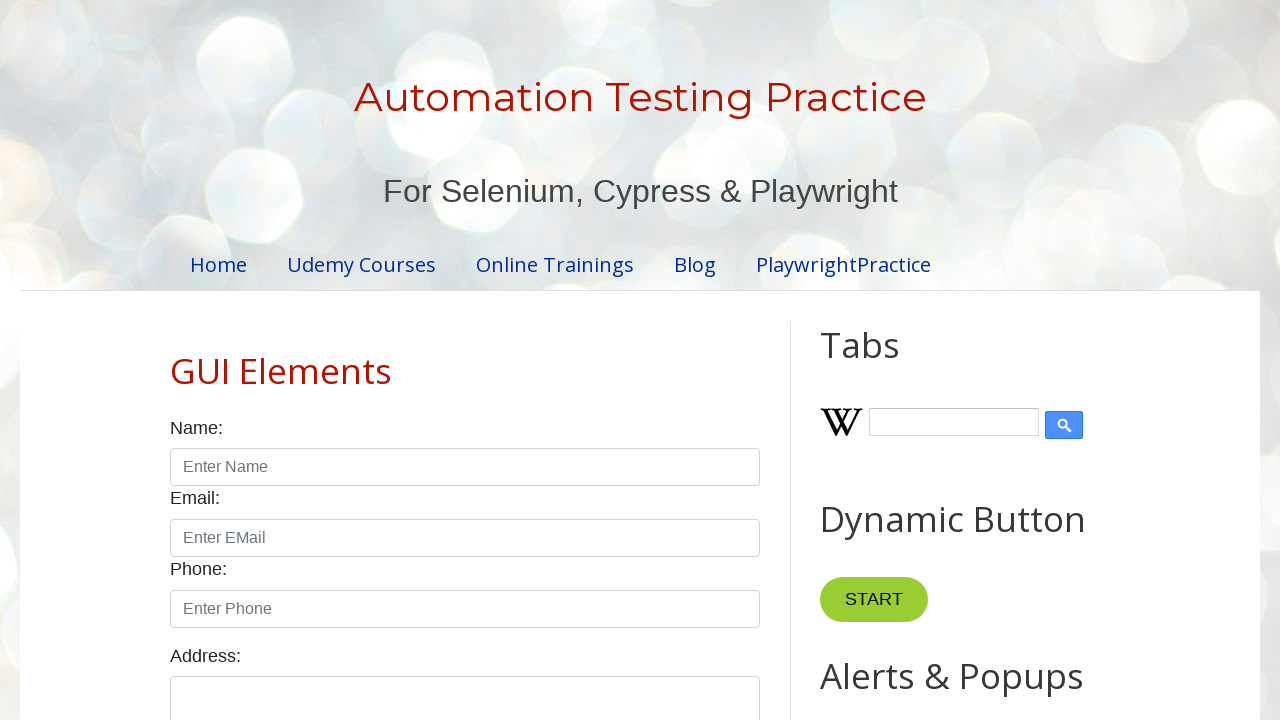

Verified table has 4 columns
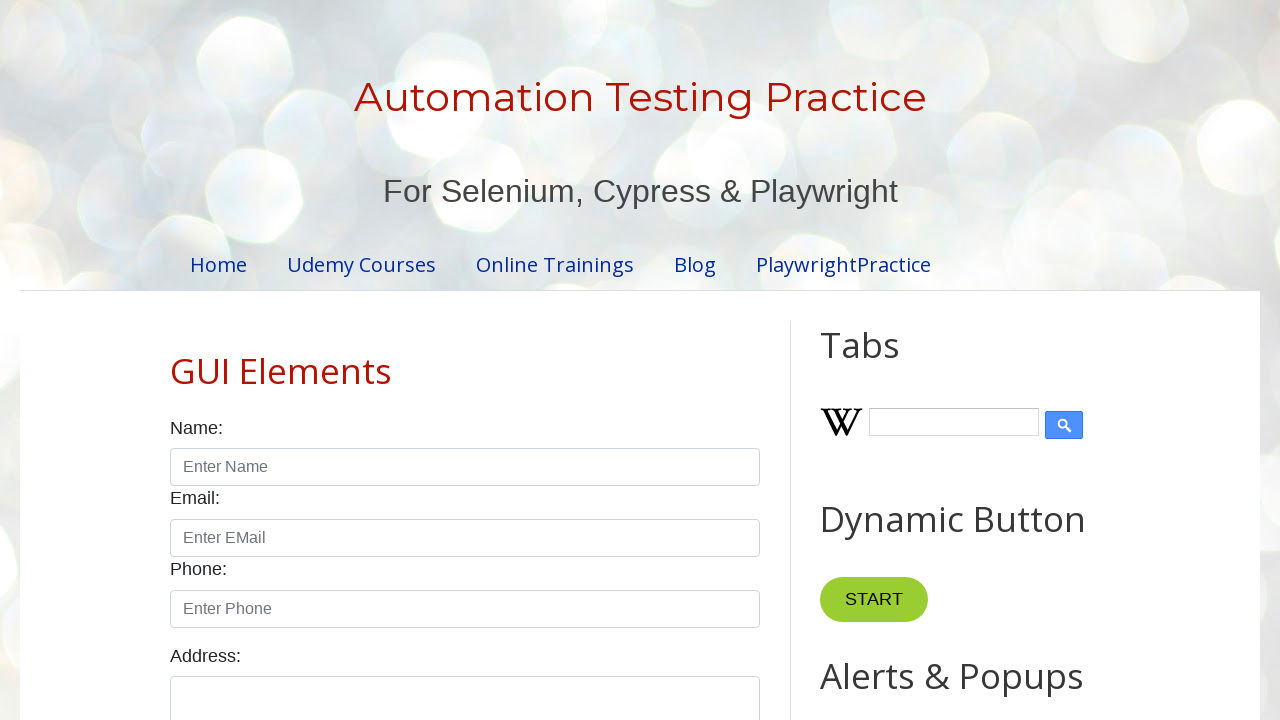

Verified table has 5 rows
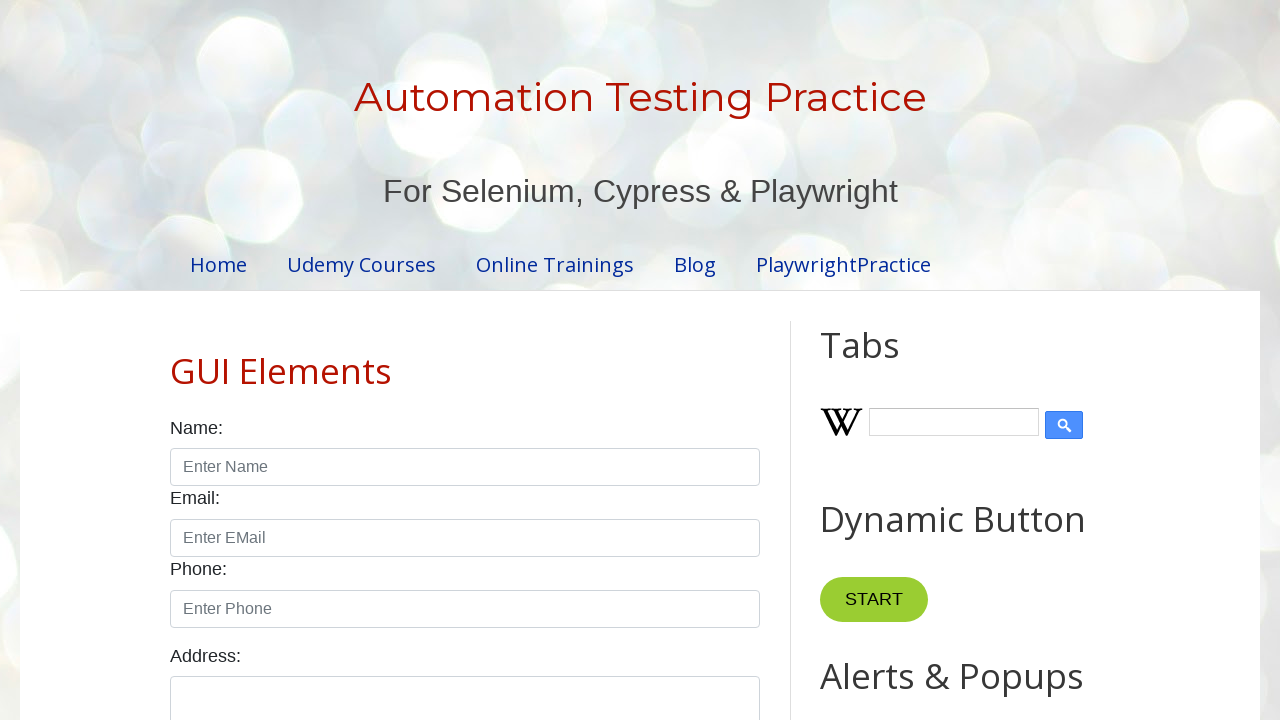

Located pagination links
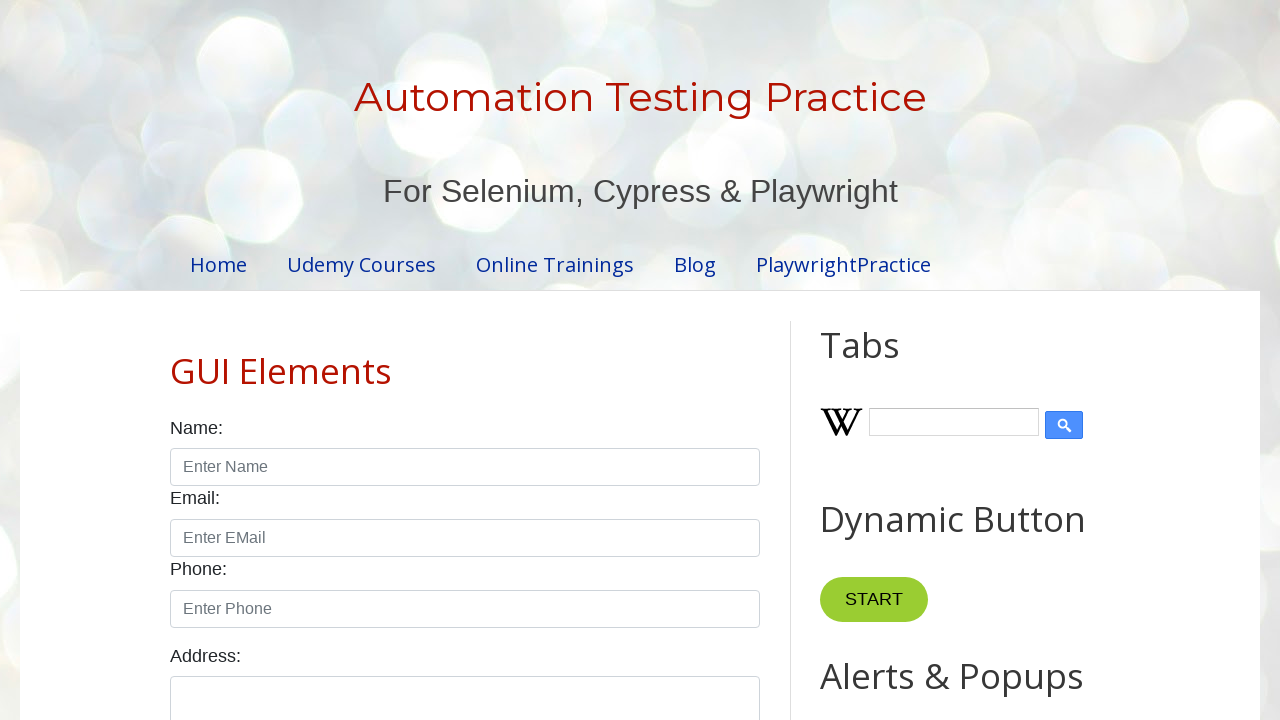

Found 4 pagination page links
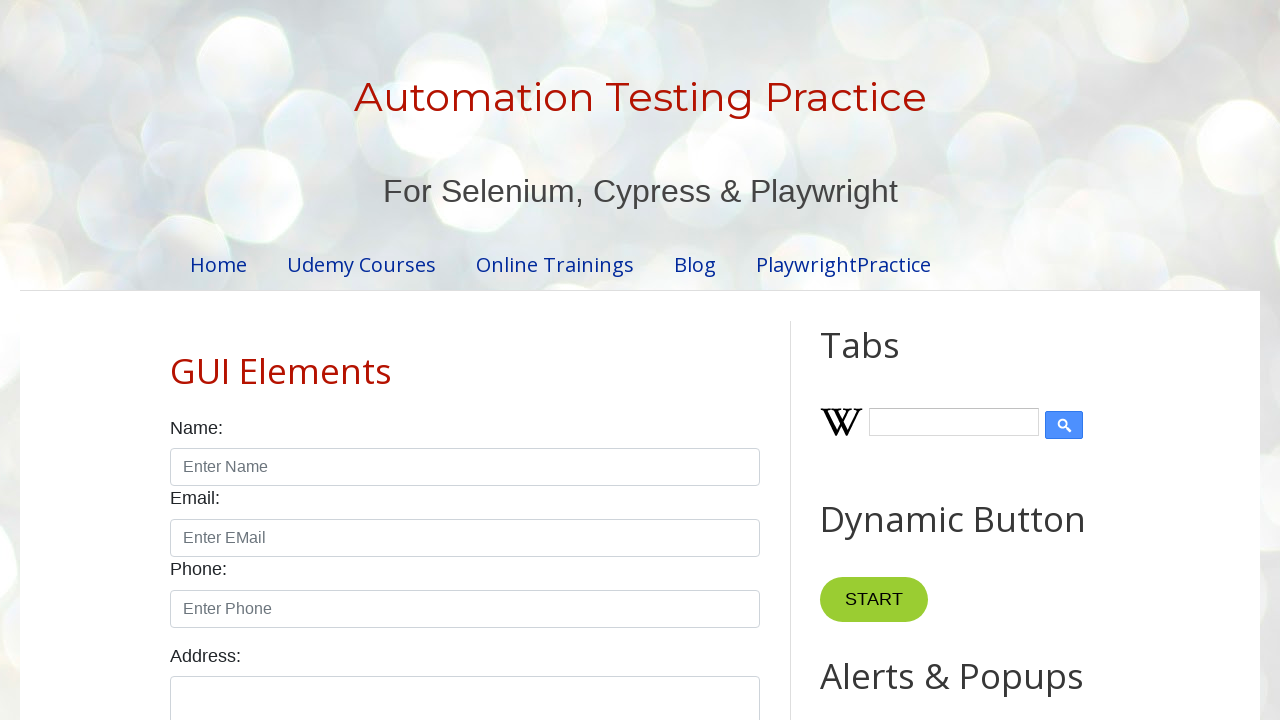

Verified product table rows are present on page 1
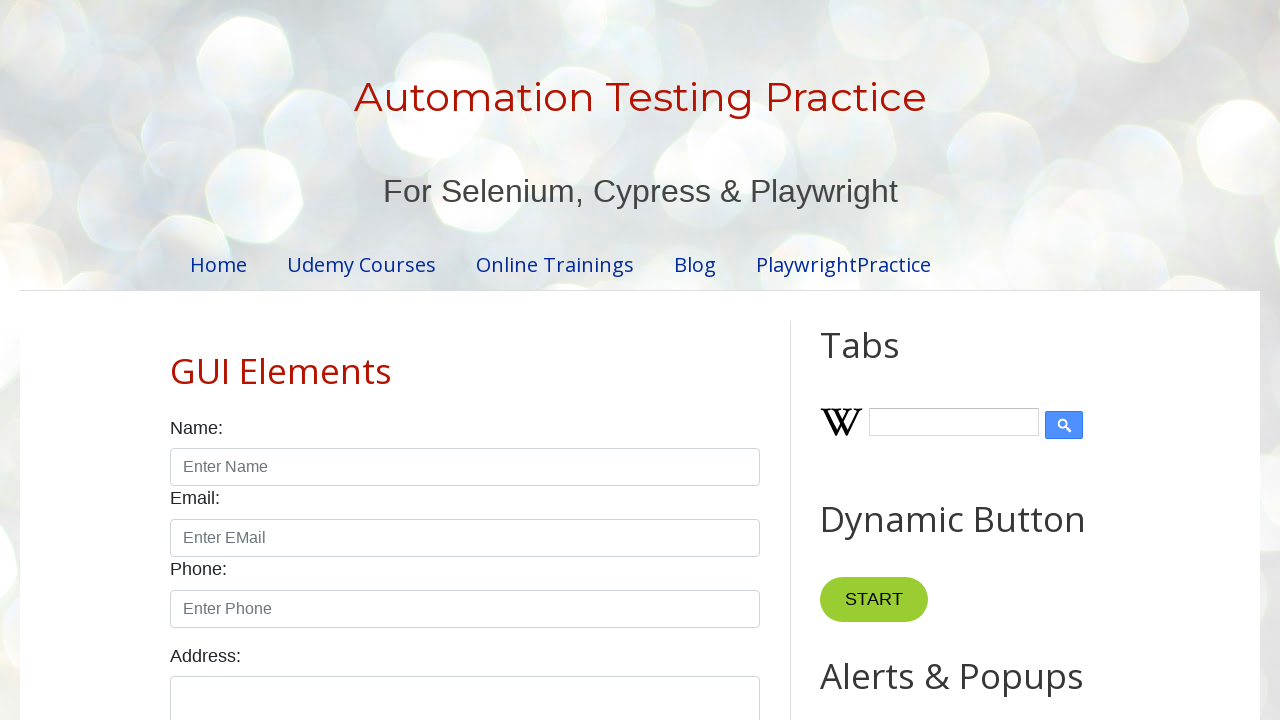

Clicked pagination link to go to page 2 at (456, 361) on .pagination li a >> nth=1
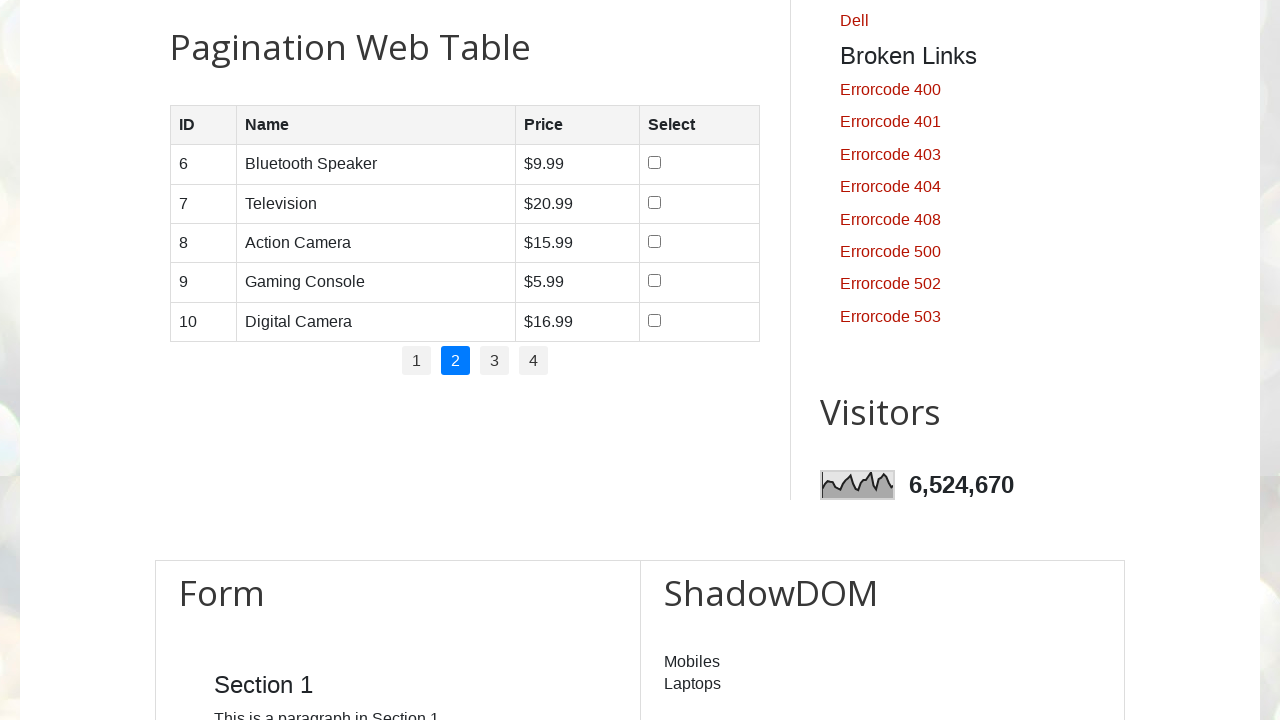

Waited for page content to update after pagination
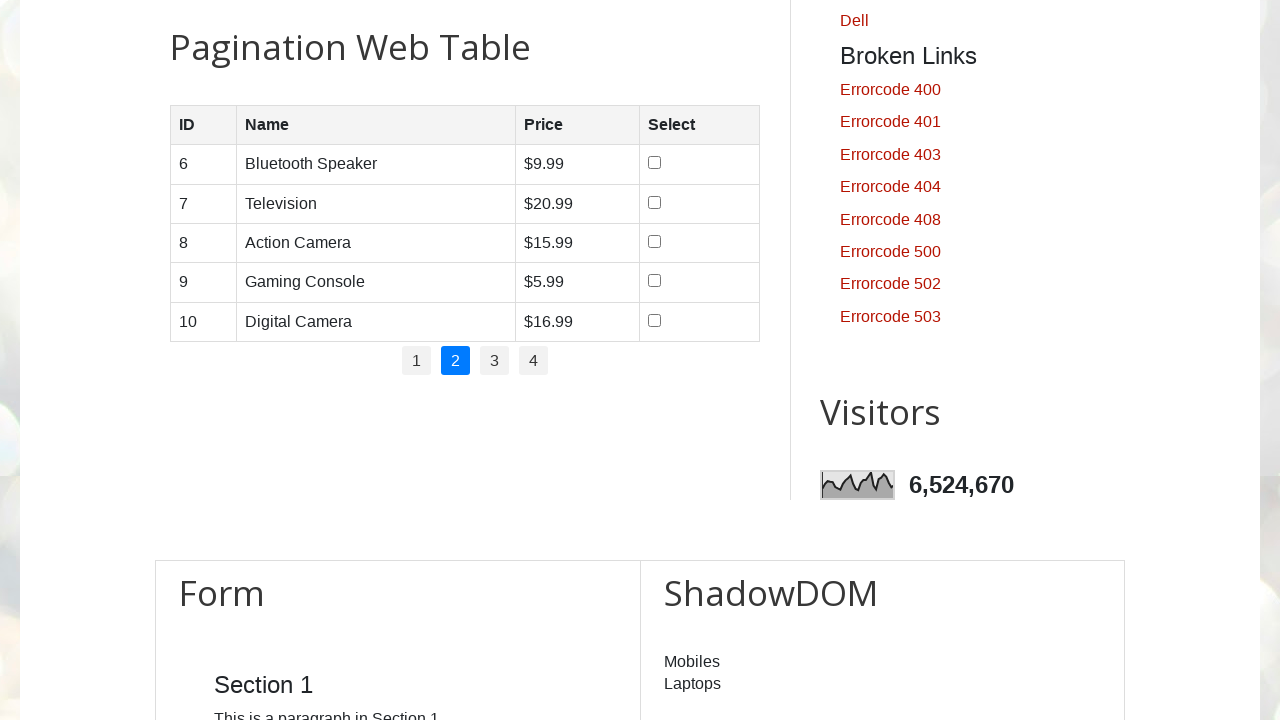

Verified product table rows are present on page 2
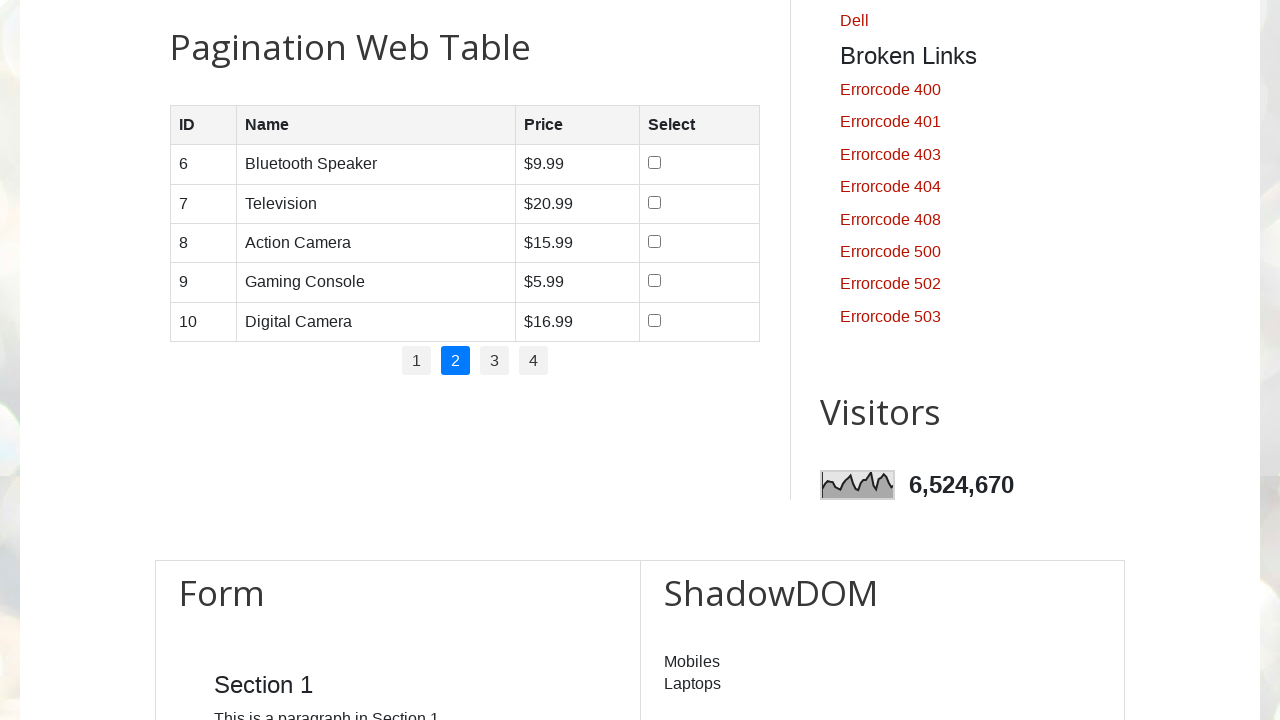

Clicked pagination link to go to page 3 at (494, 361) on .pagination li a >> nth=2
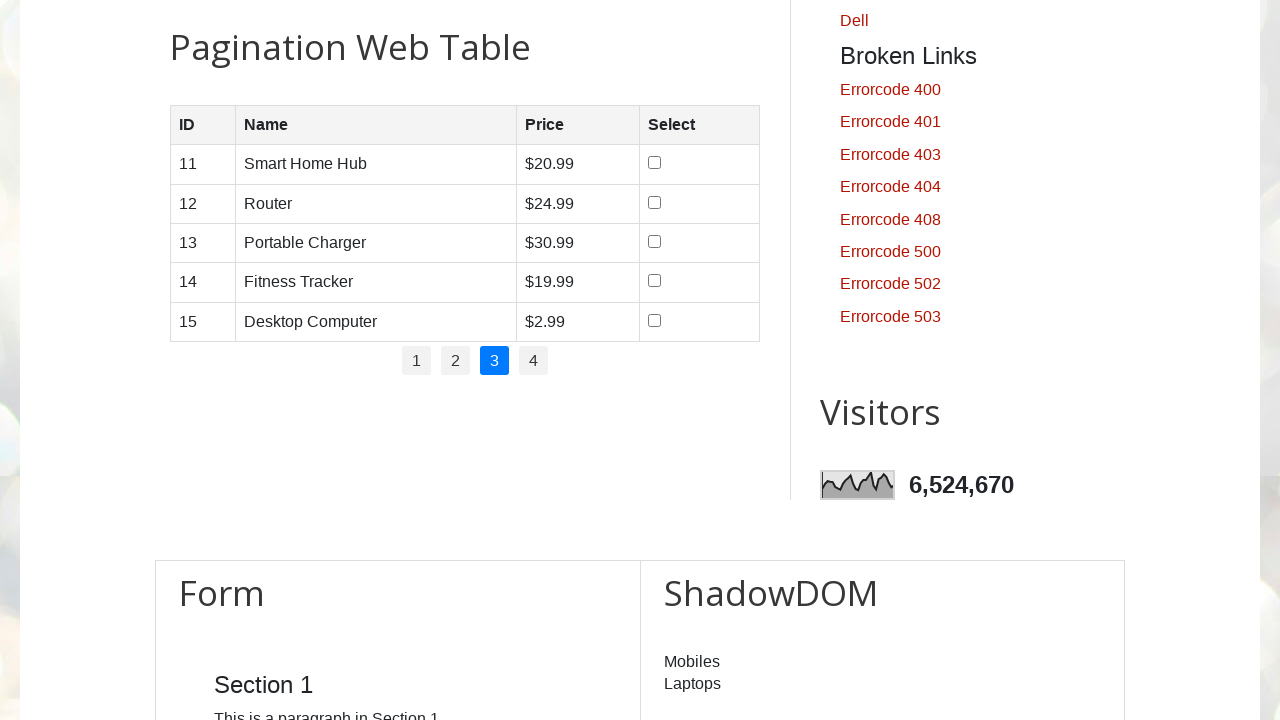

Waited for page content to update after pagination
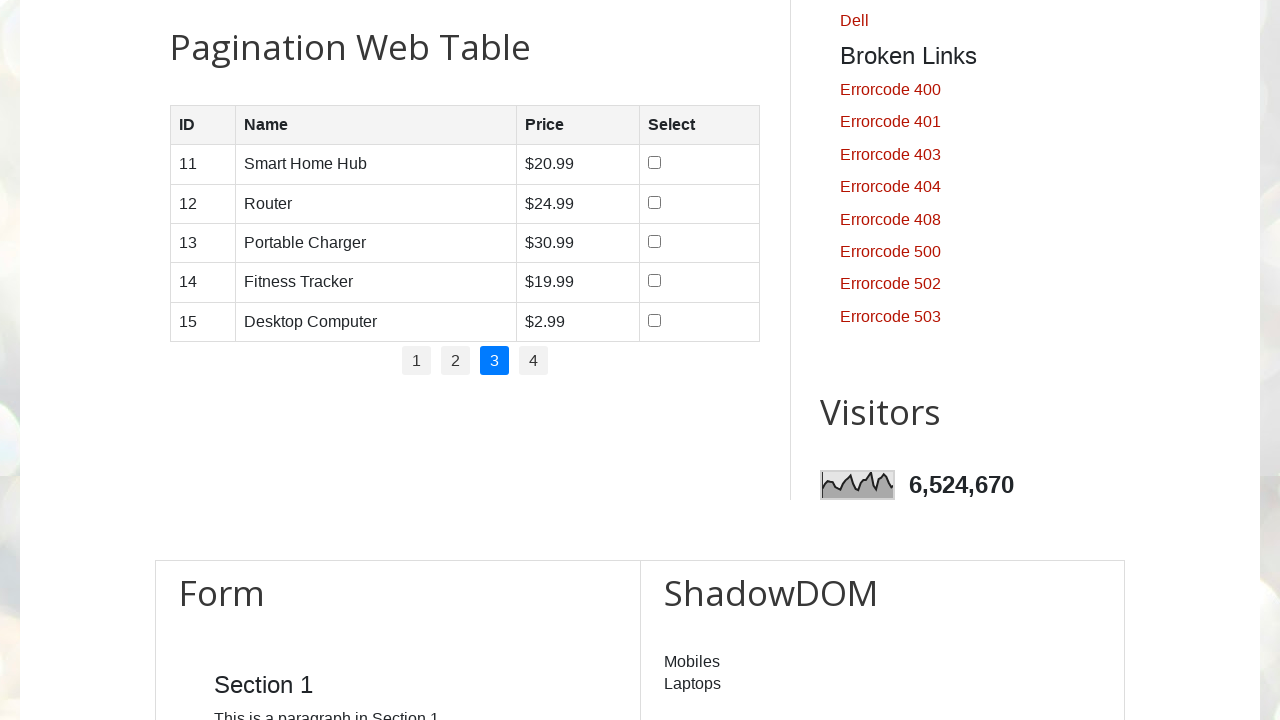

Verified product table rows are present on page 3
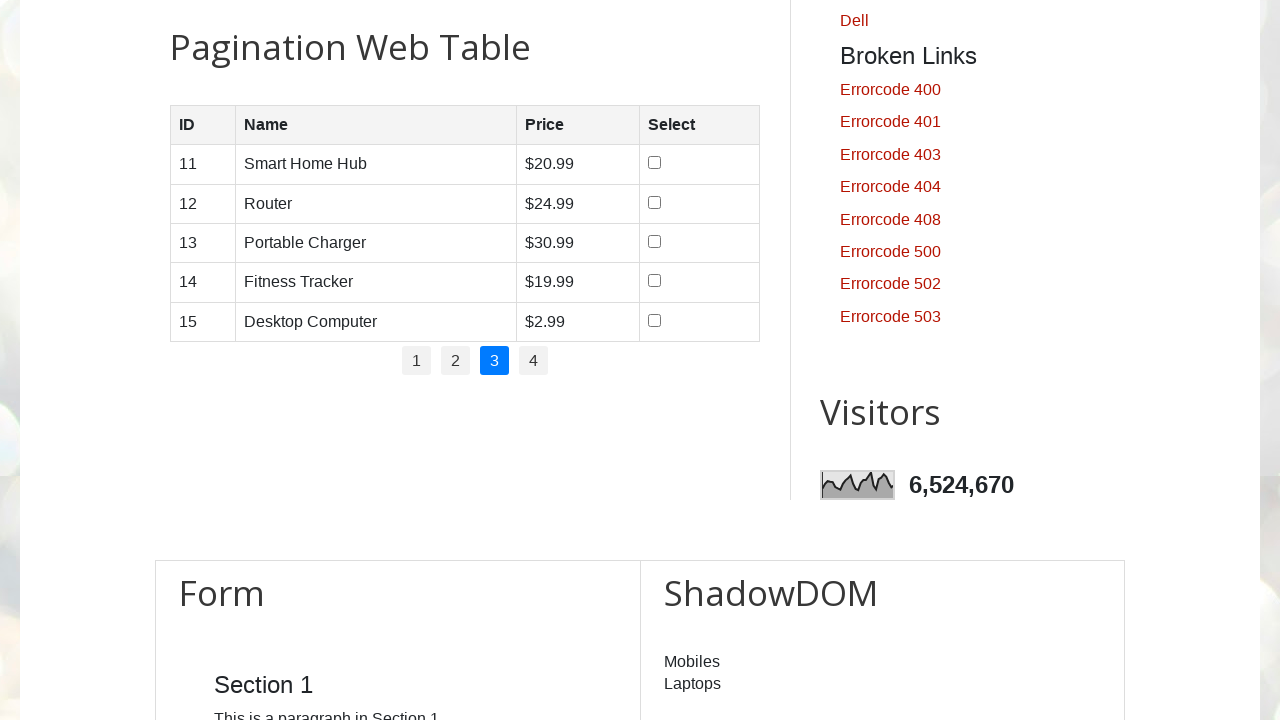

Clicked pagination link to go to page 4 at (534, 361) on .pagination li a >> nth=3
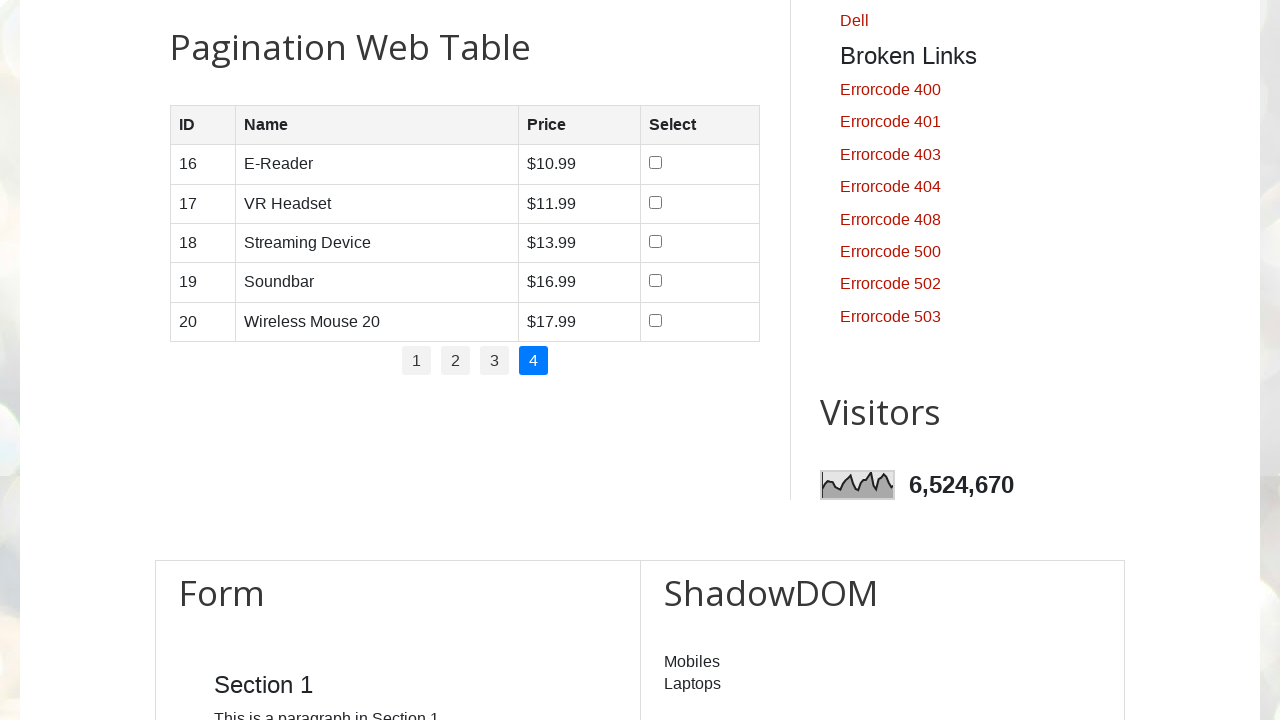

Waited for page content to update after pagination
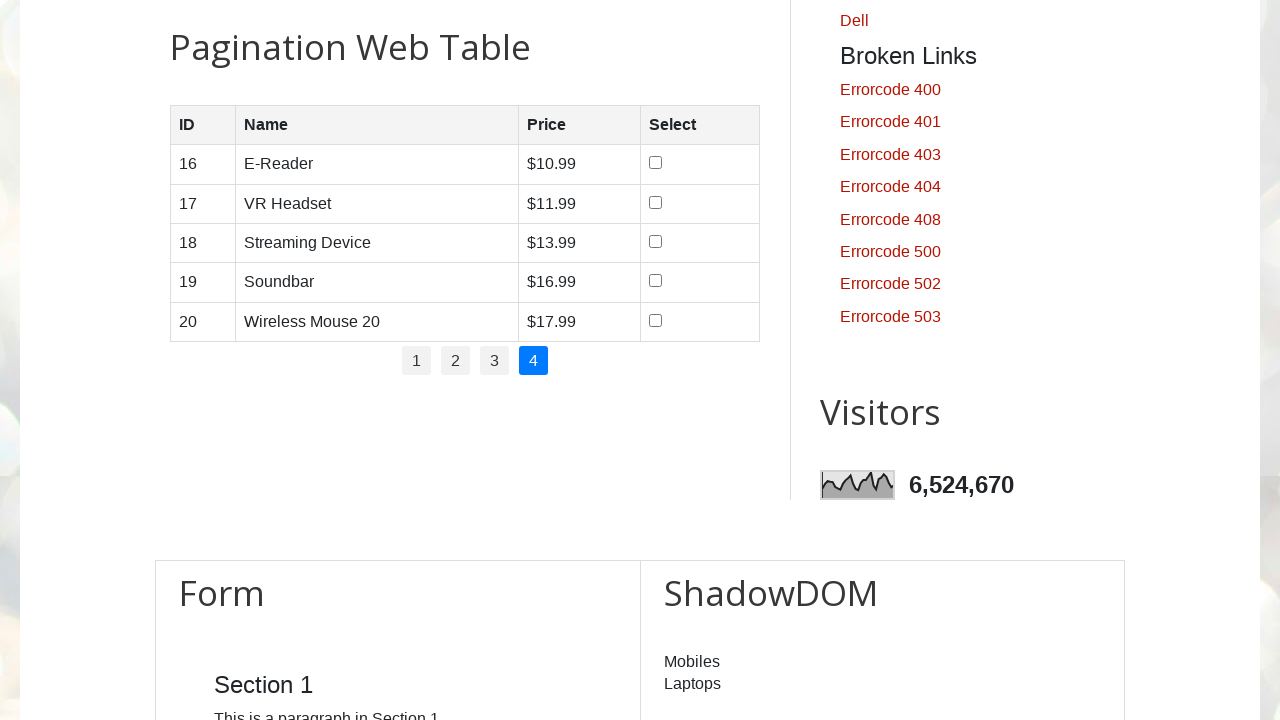

Verified product table rows are present on page 4
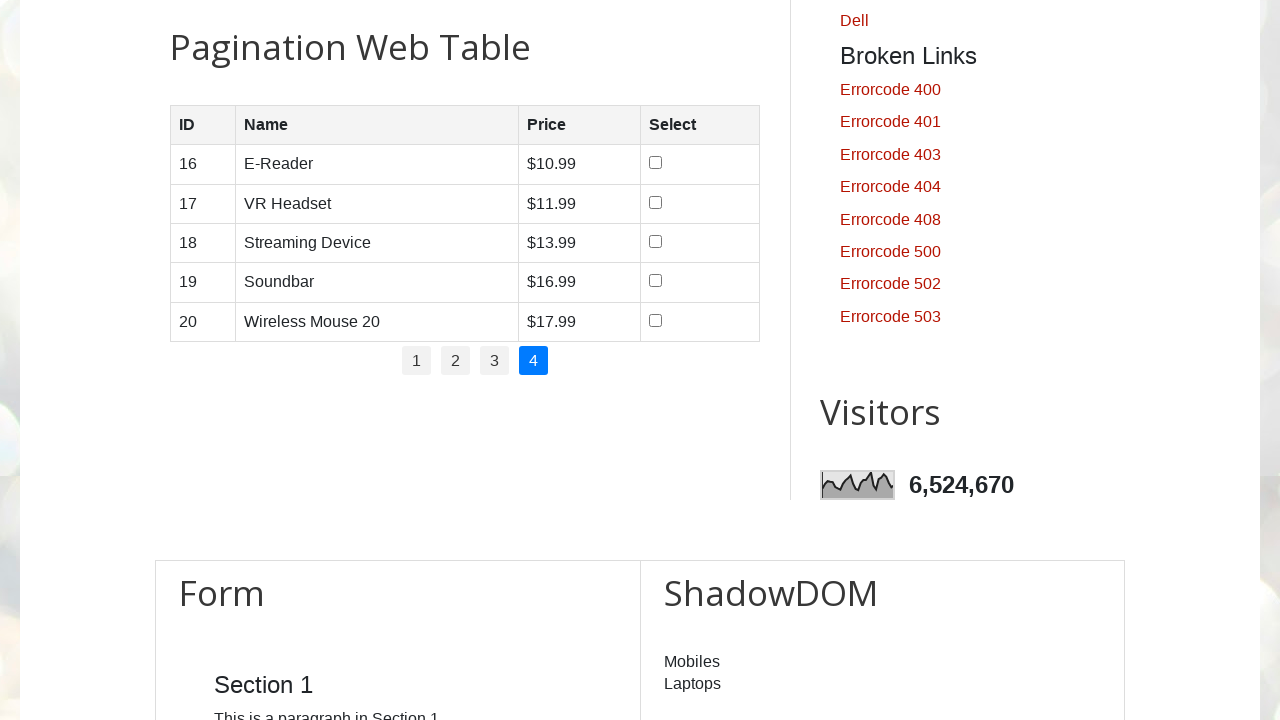

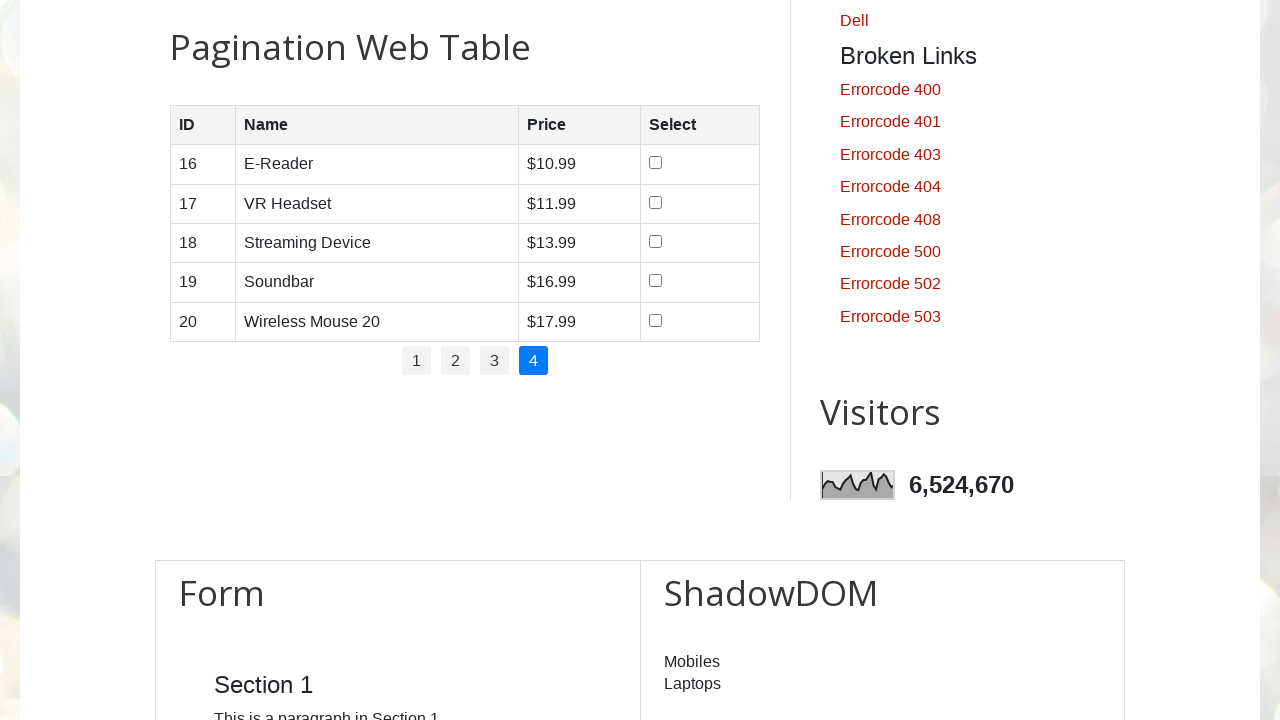